Tests keyboard actions using simplified key combination syntax by typing text, selecting all, copying, tabbing between fields, and pasting the copied text.

Starting URL: https://testautomationpractice.blogspot.com/

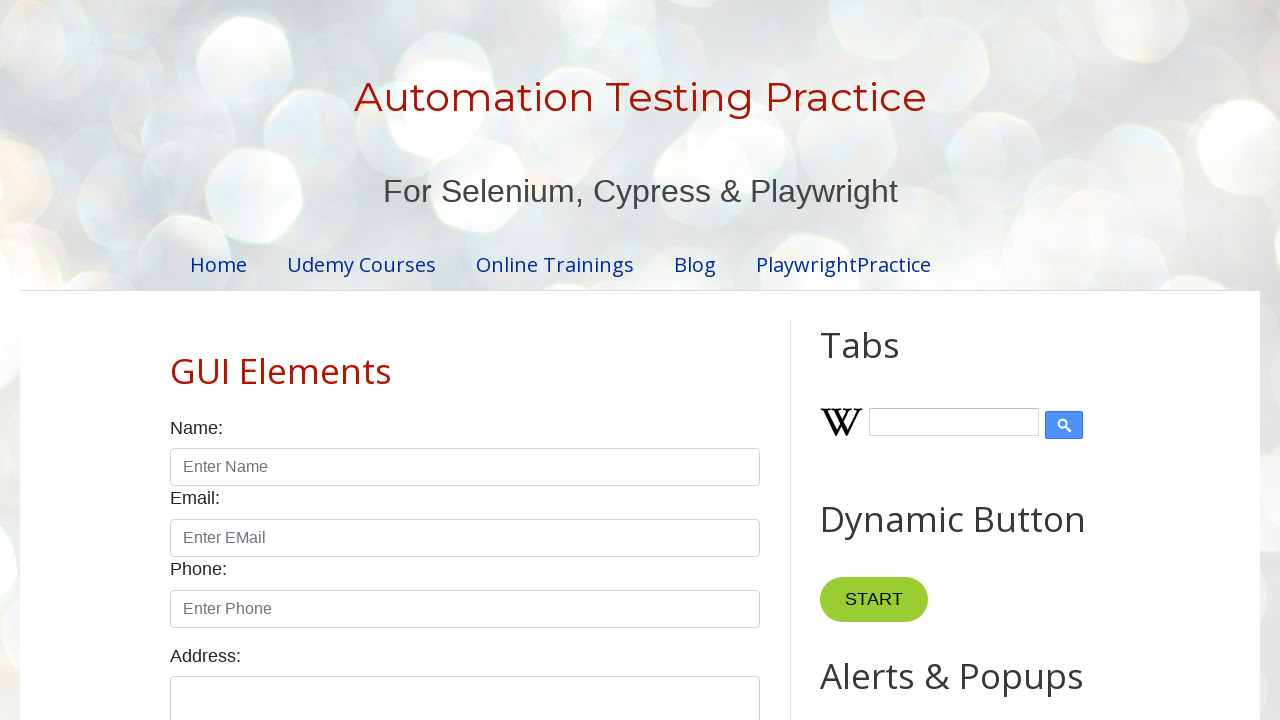

Focused on the first input field on #input1
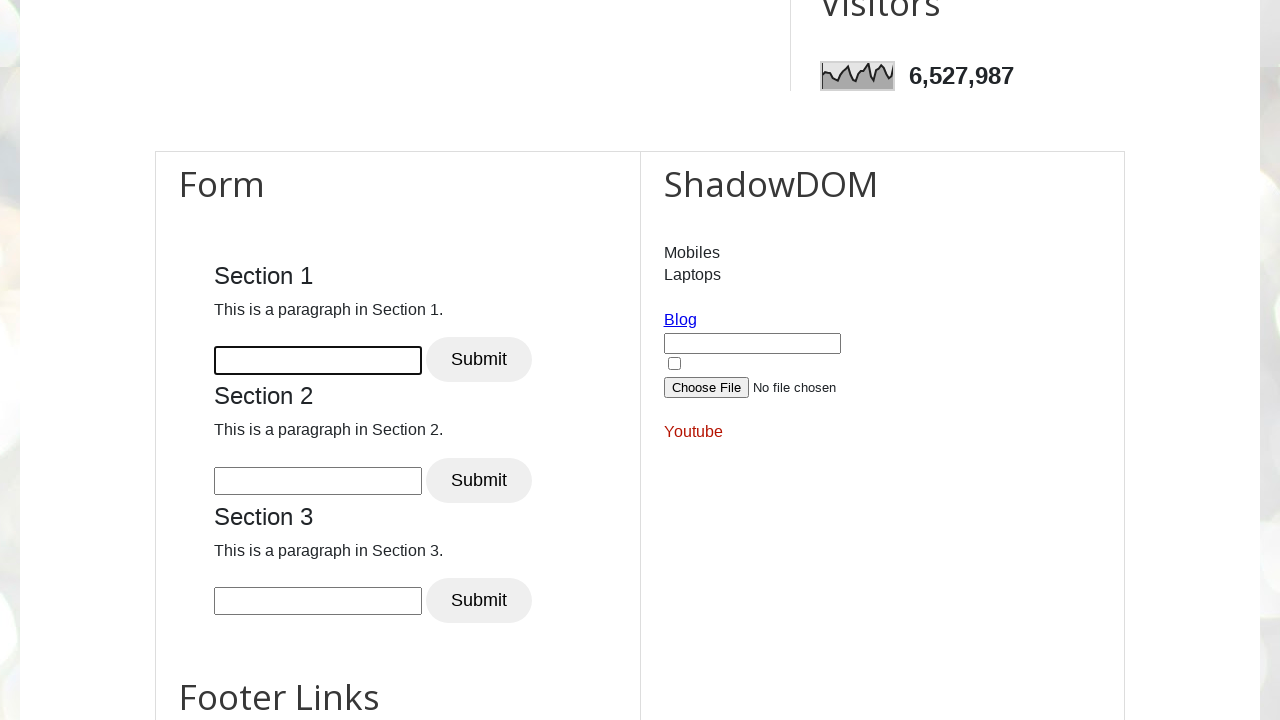

Typed 'welcome' into the first input field
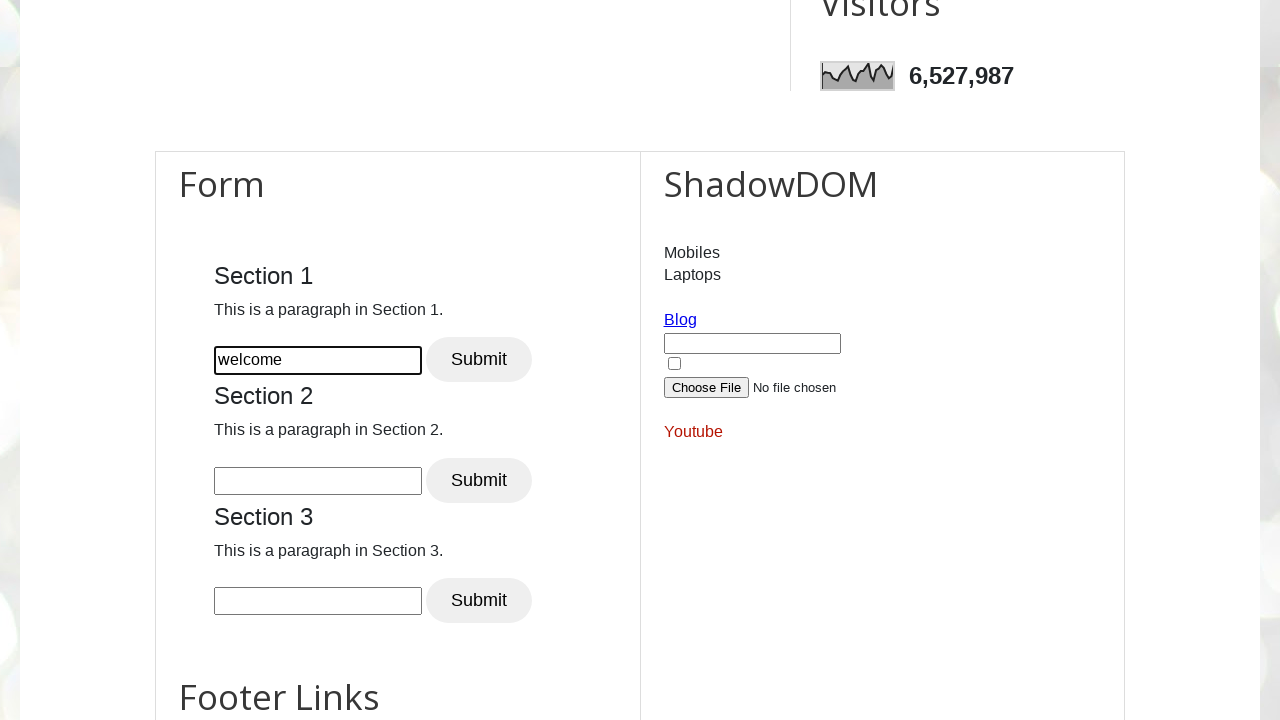

Selected all text in the input field using Control+A
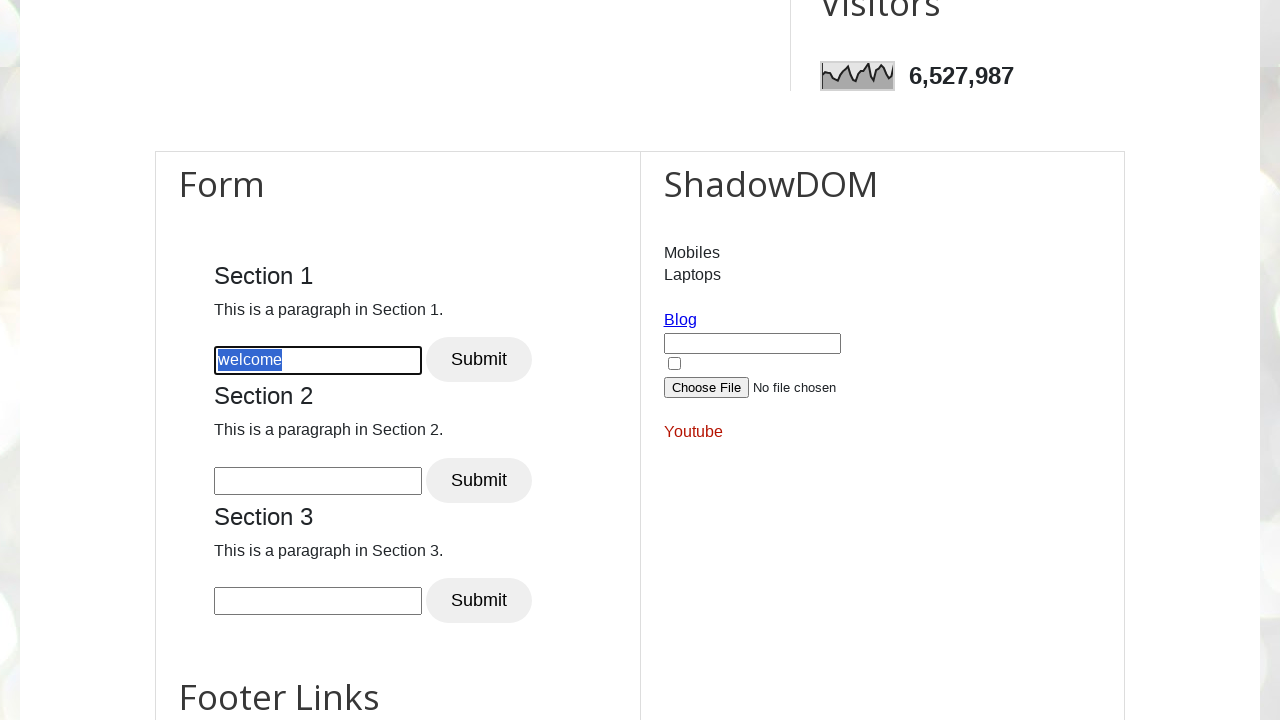

Copied the selected text using Control+C
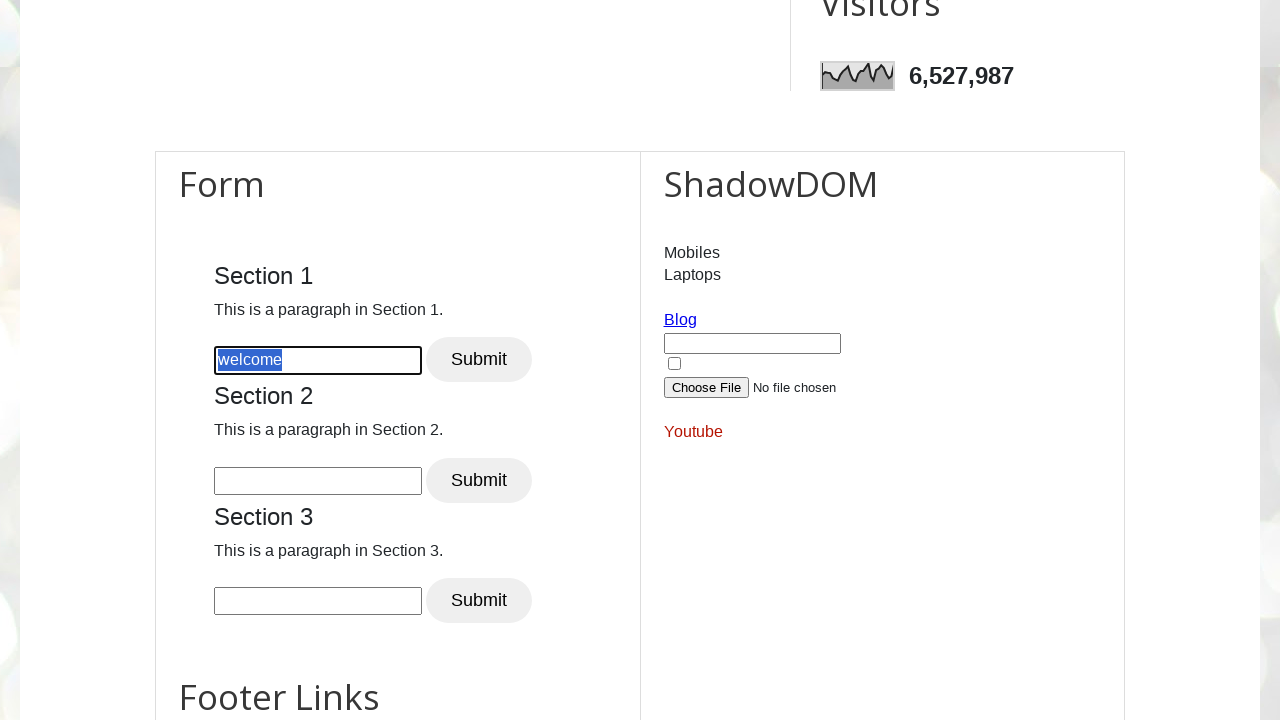

Tabbed to the next field
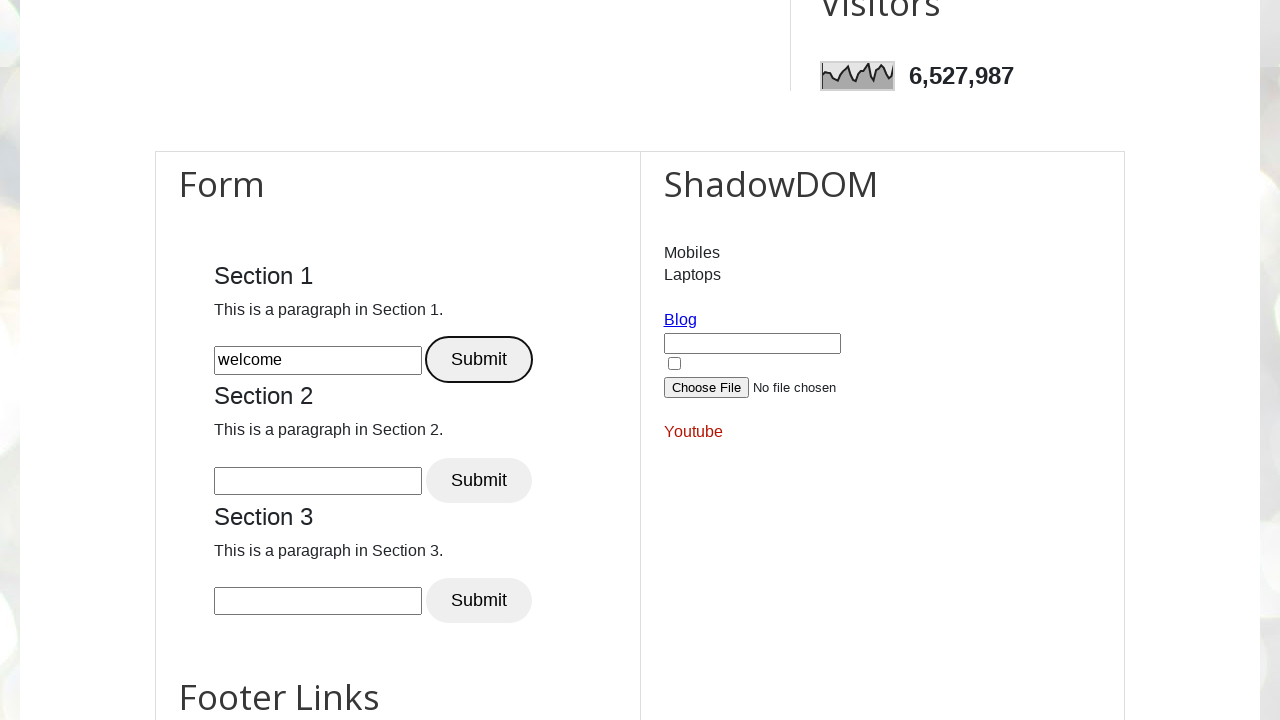

Tabbed to the next field again
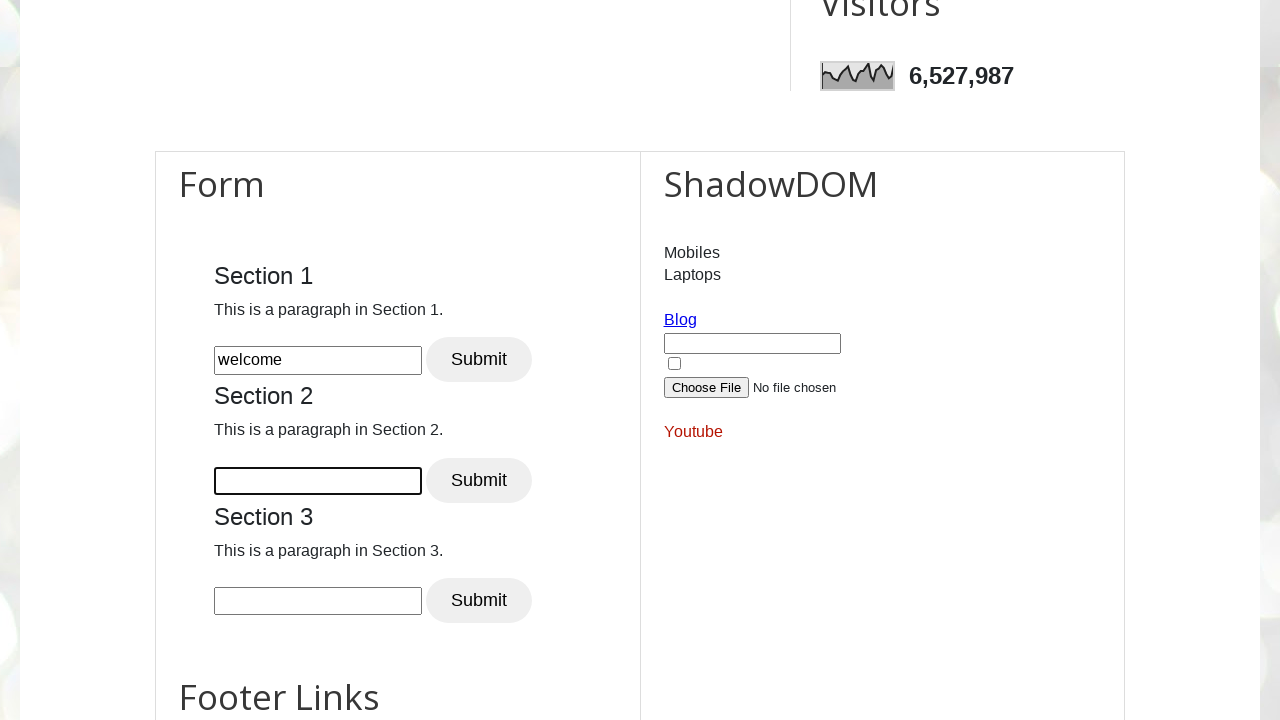

Pasted the copied text using Control+V
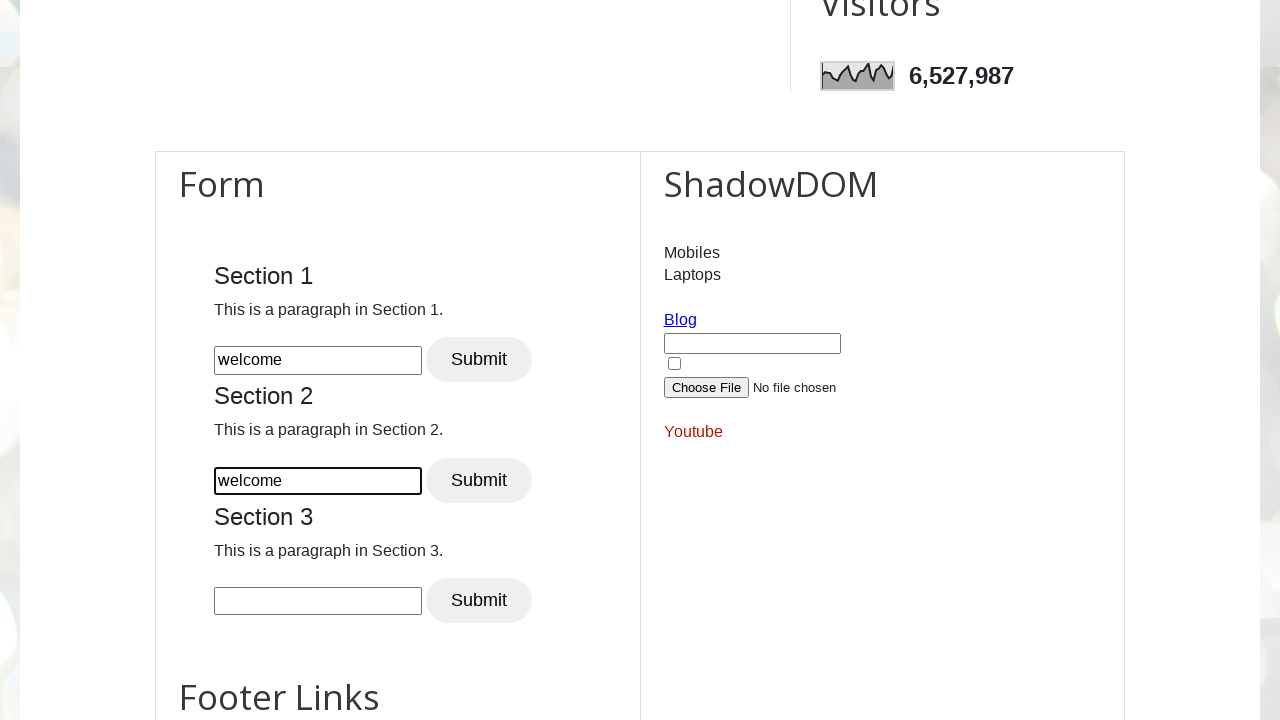

Tabbed to the next field
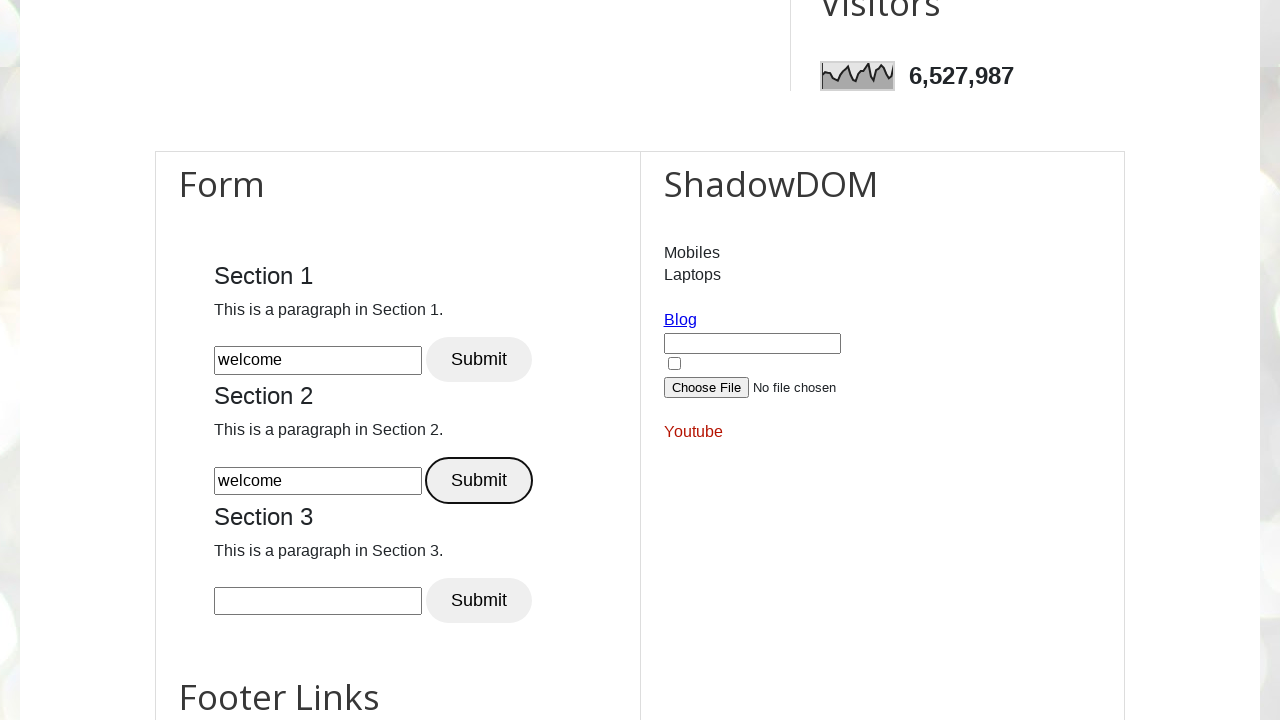

Tabbed to the next field again
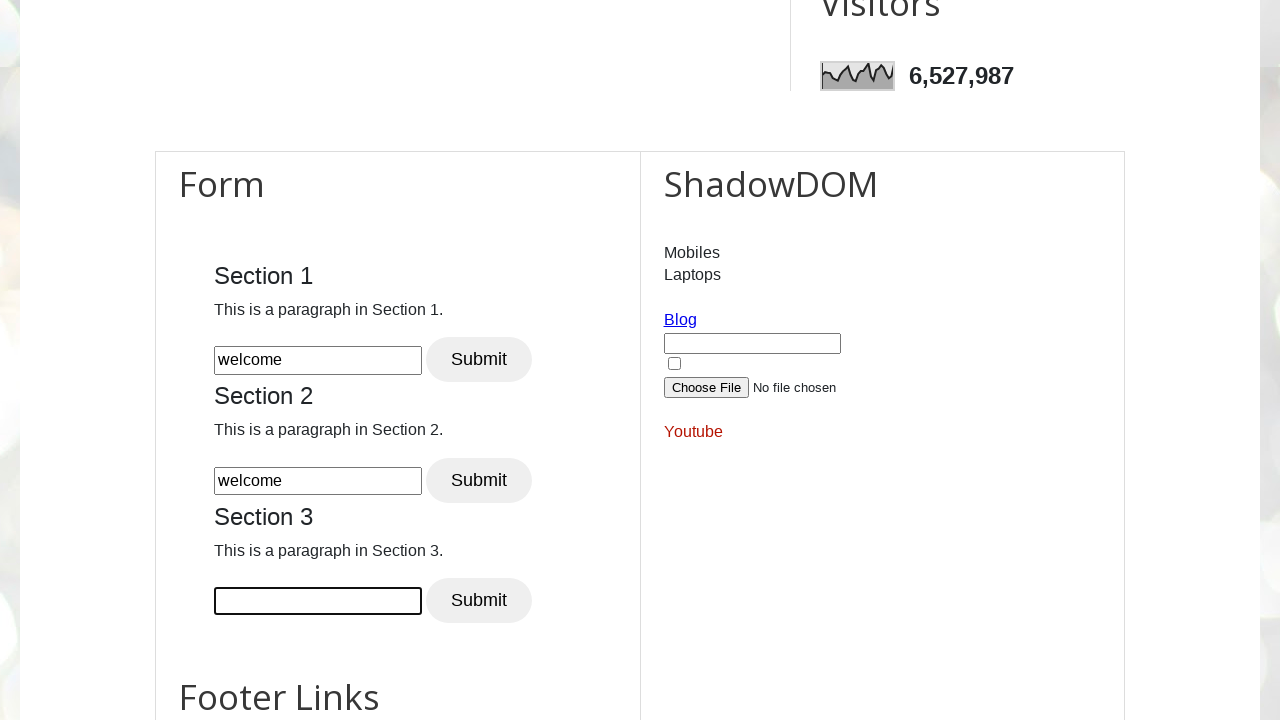

Pasted the copied text again using Control+V
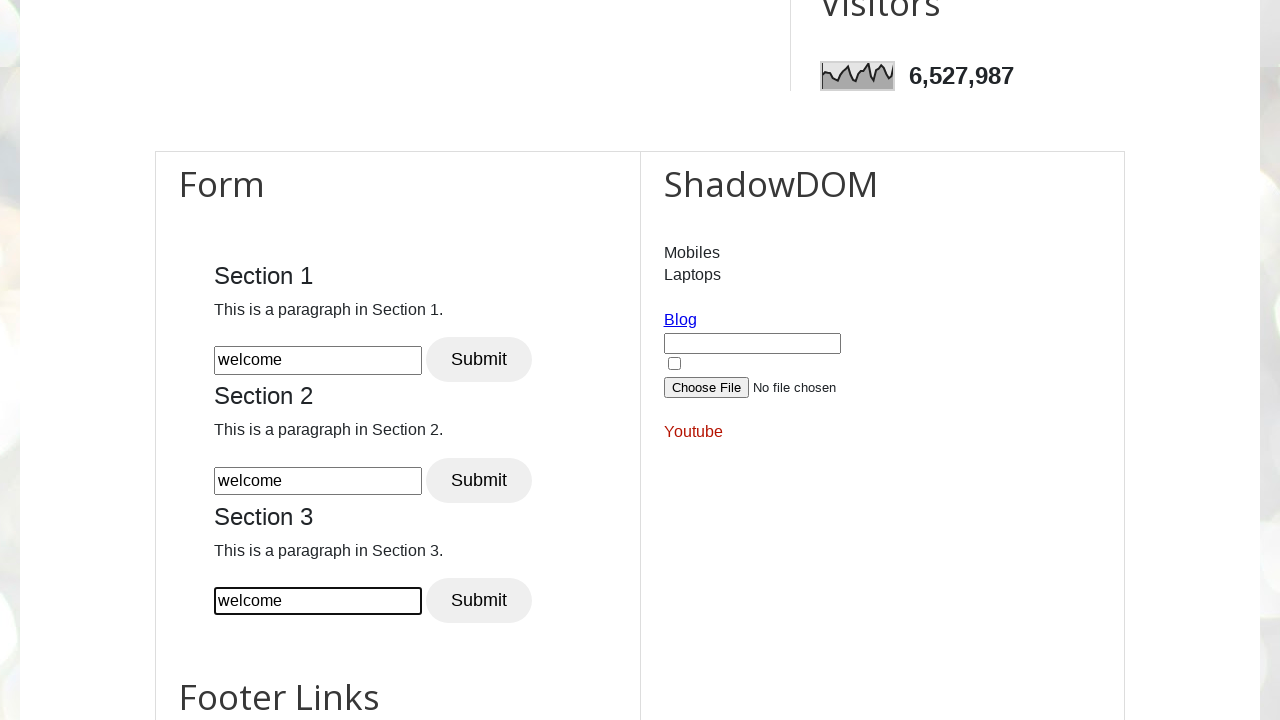

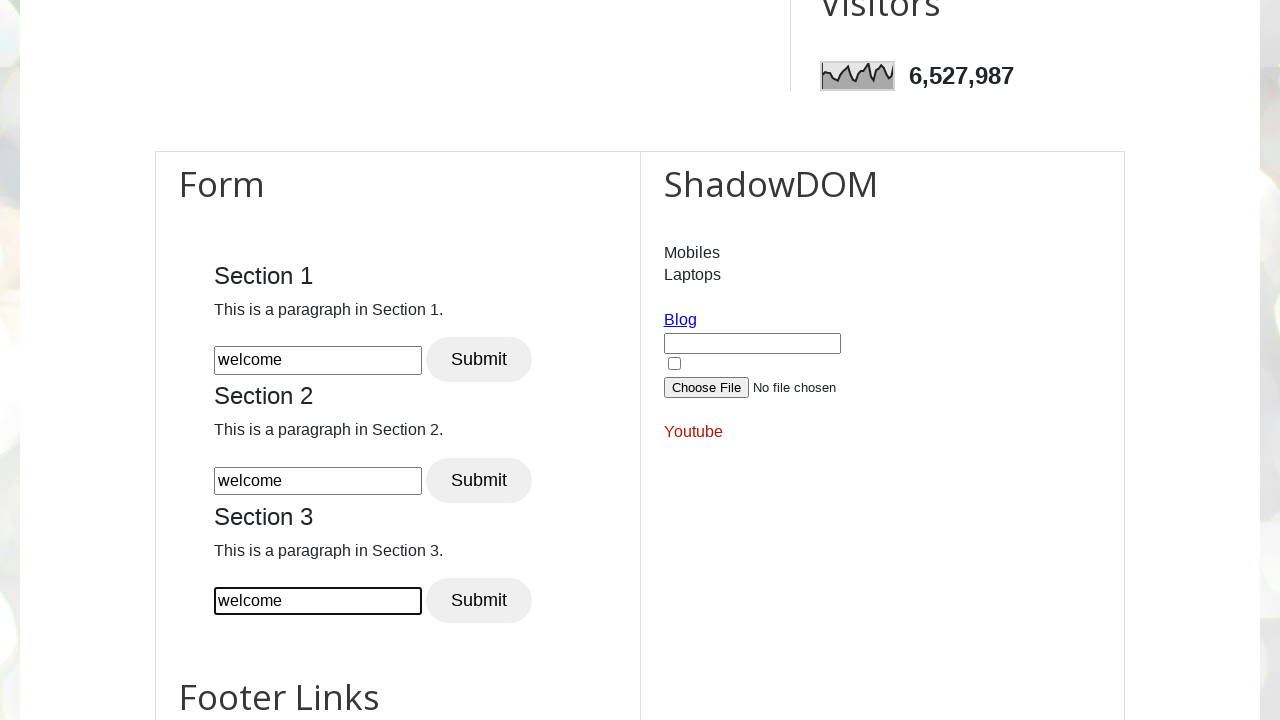